Tests iframe functionality on DemoQA by navigating to the Frames section and interacting with two different iframes that contain sample text content.

Starting URL: https://demoqa.com/

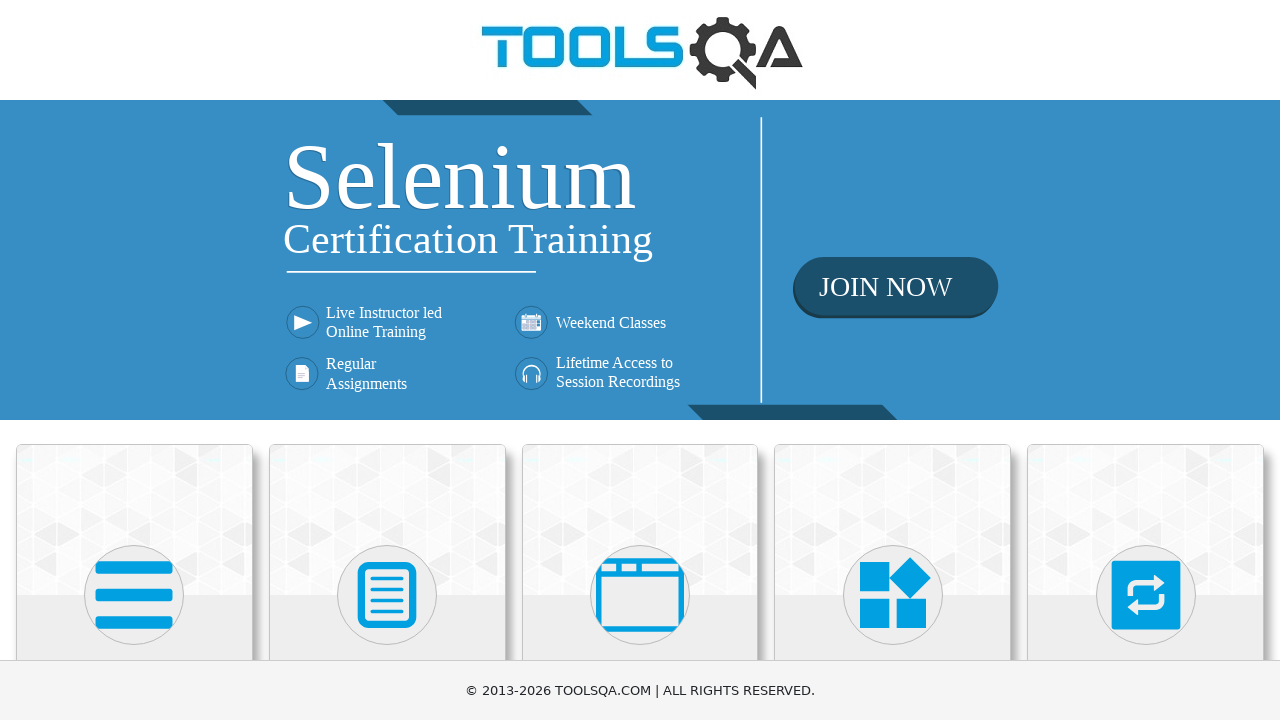

Clicked on 'Alerts, Frame & Windows' card on homepage at (640, 360) on text=Alerts, Frame & Windows
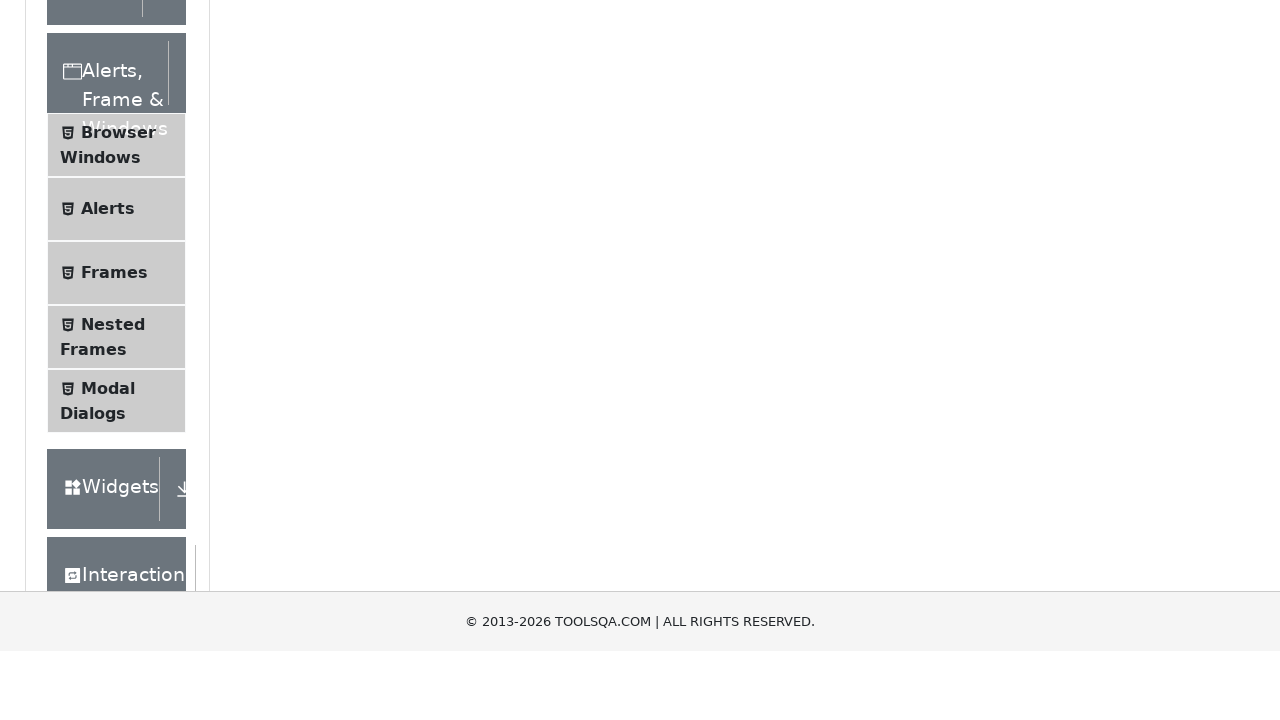

Clicked on 'Frames' submenu item at (114, 565) on text=Frames
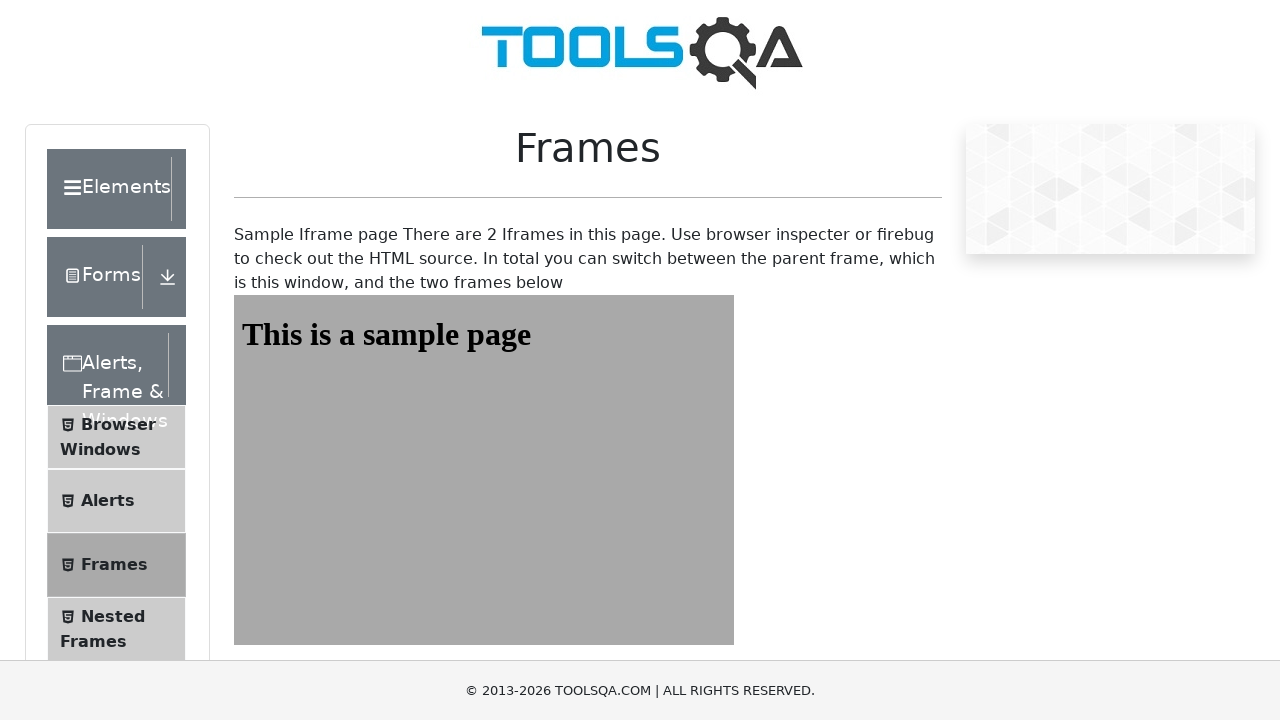

Located first iframe with id 'frame1'
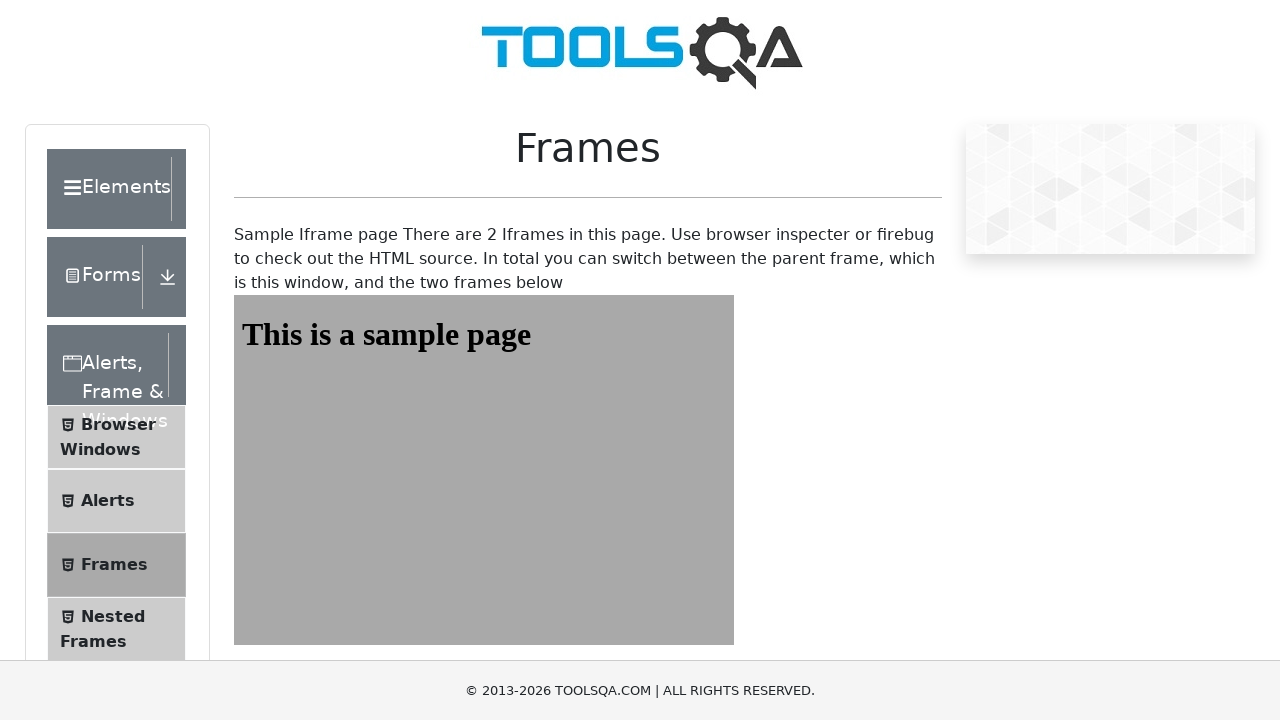

Located heading element in first iframe
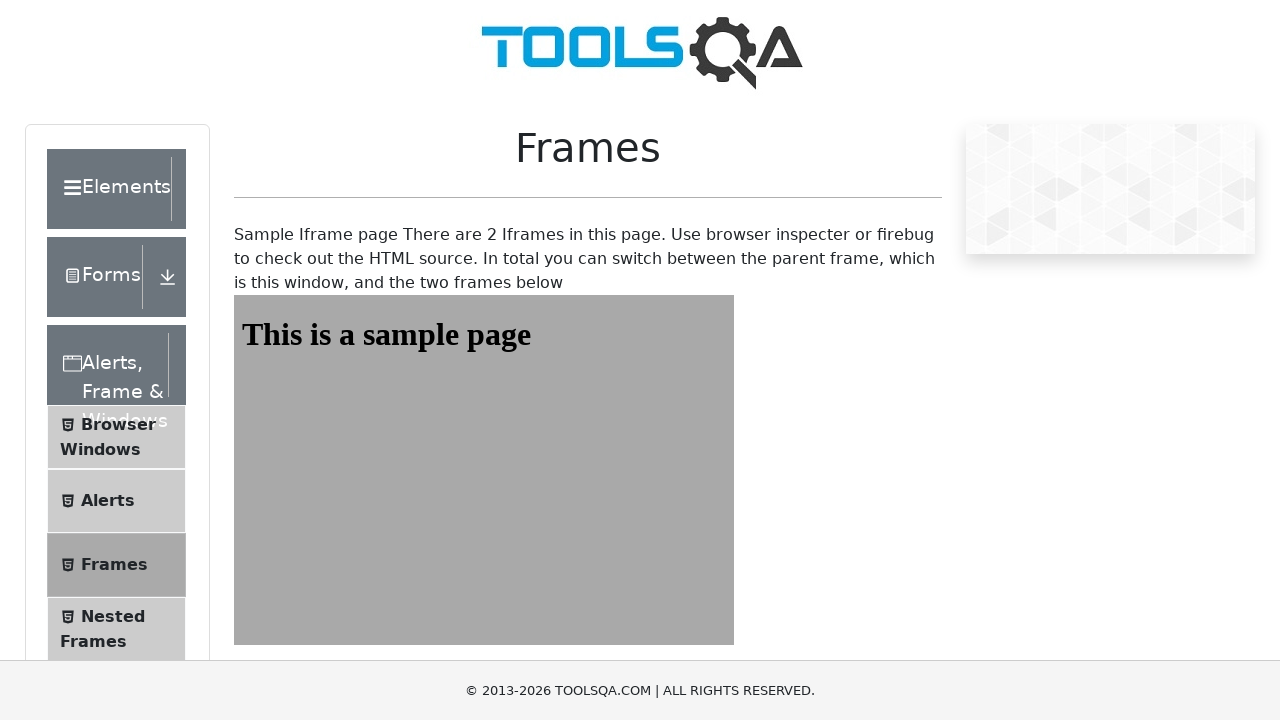

First iframe heading element is now visible
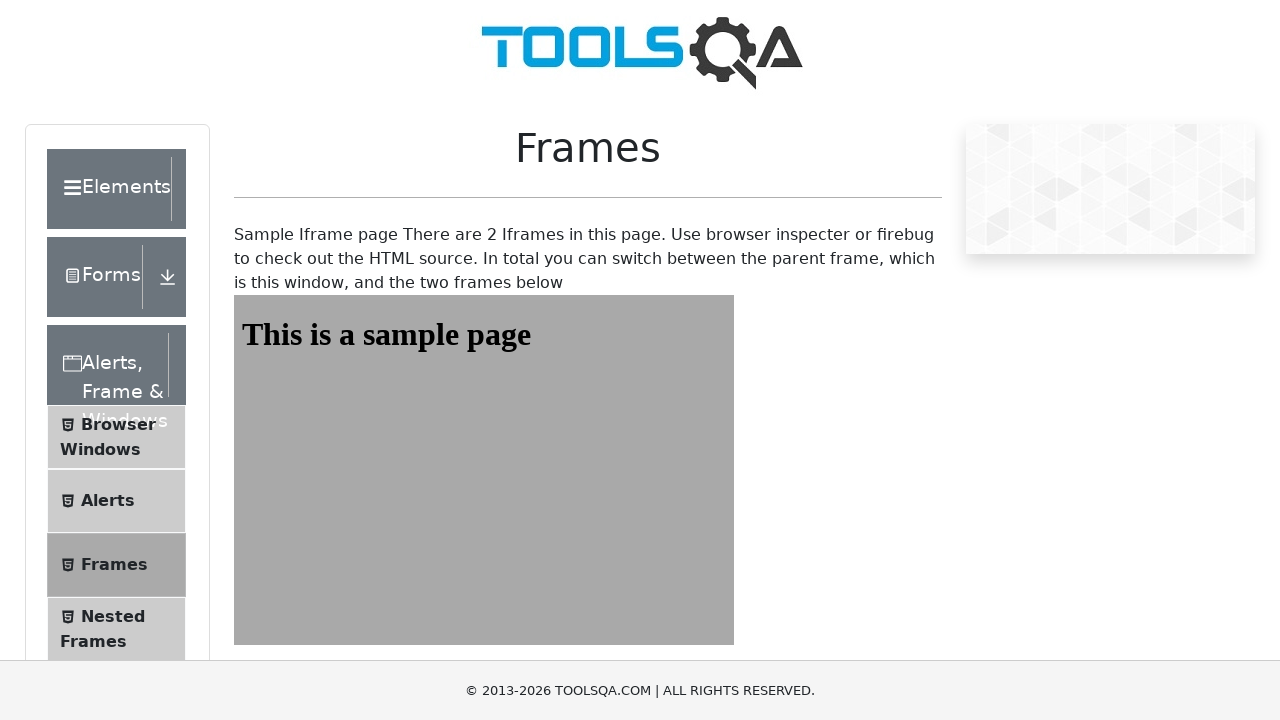

Located second iframe with id 'frame2'
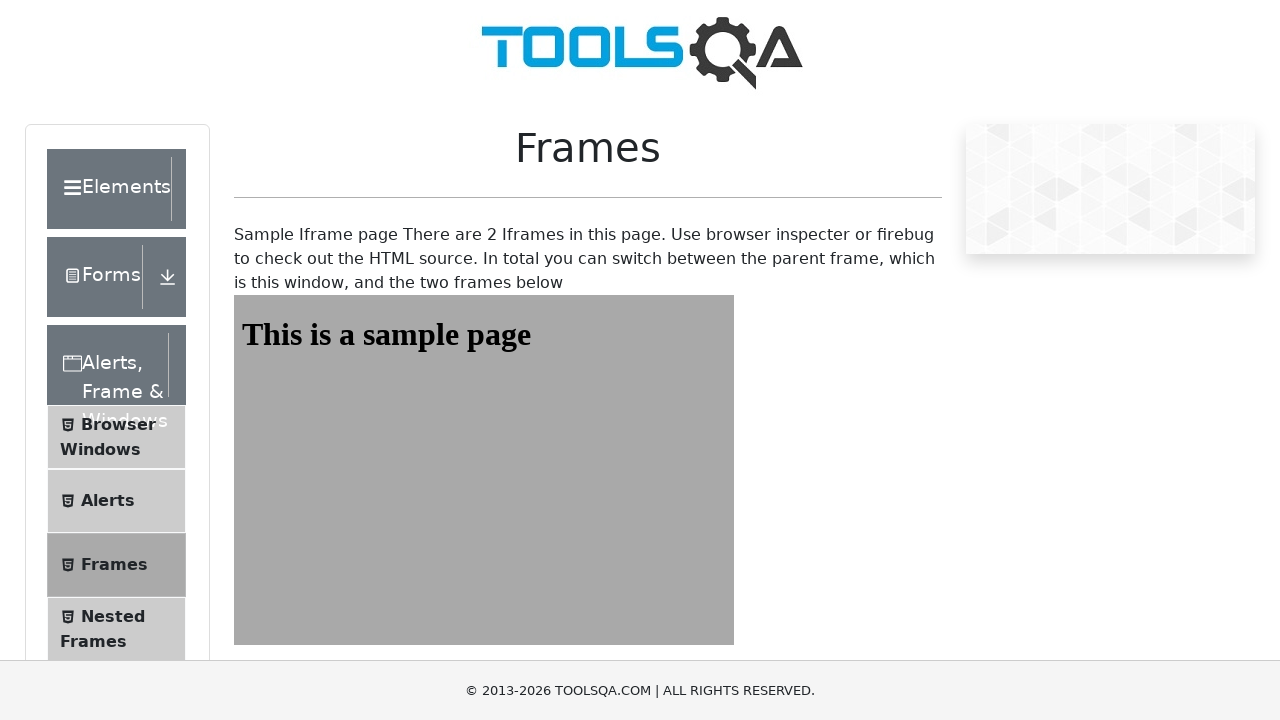

Located heading element in second iframe
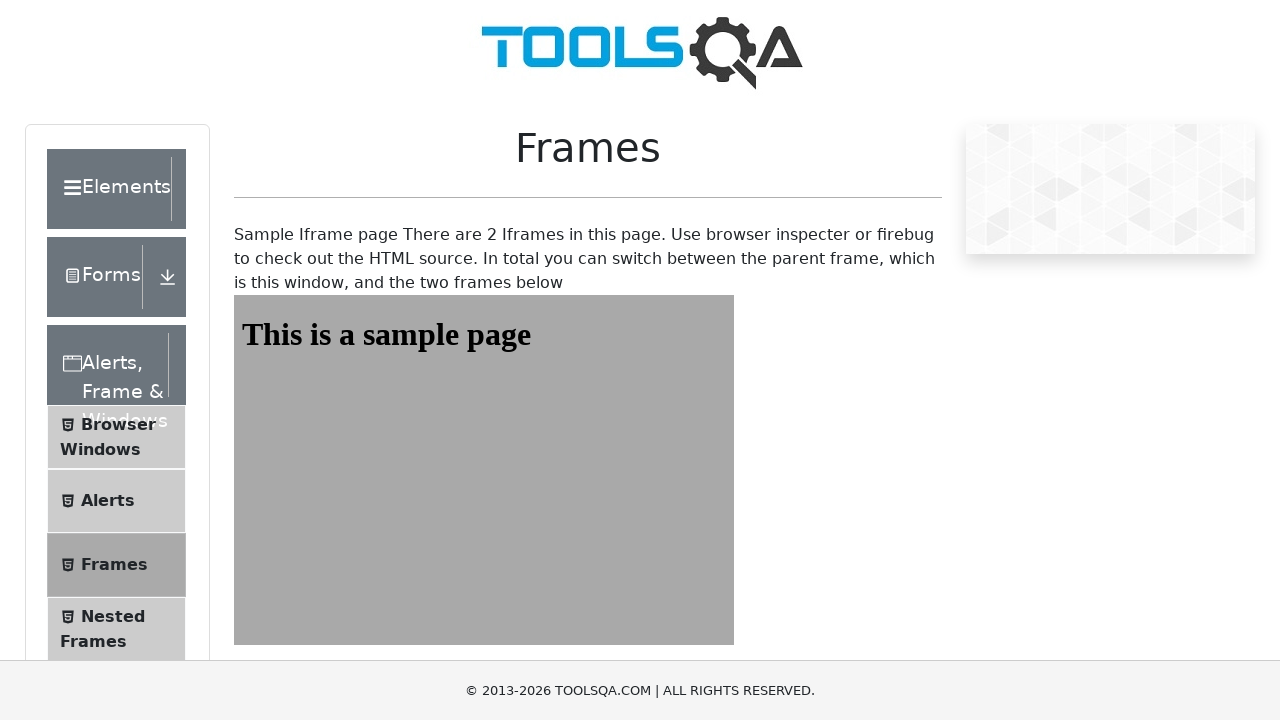

Second iframe heading element is now visible
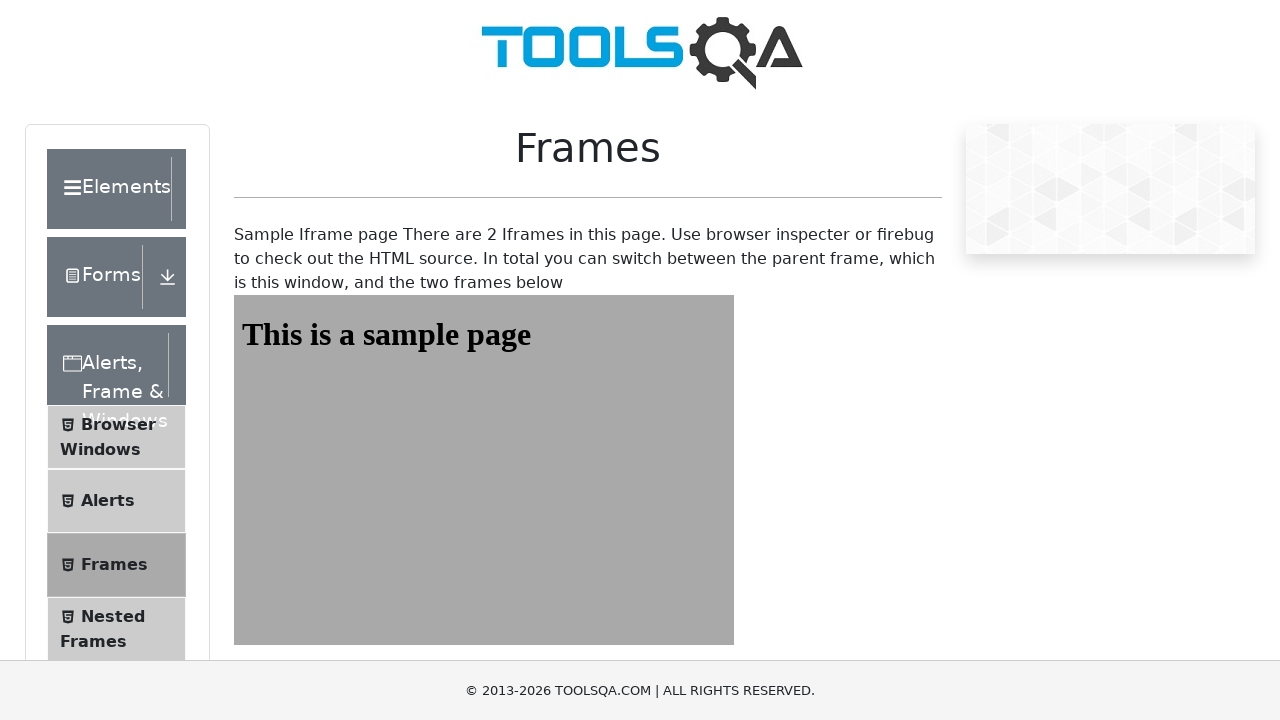

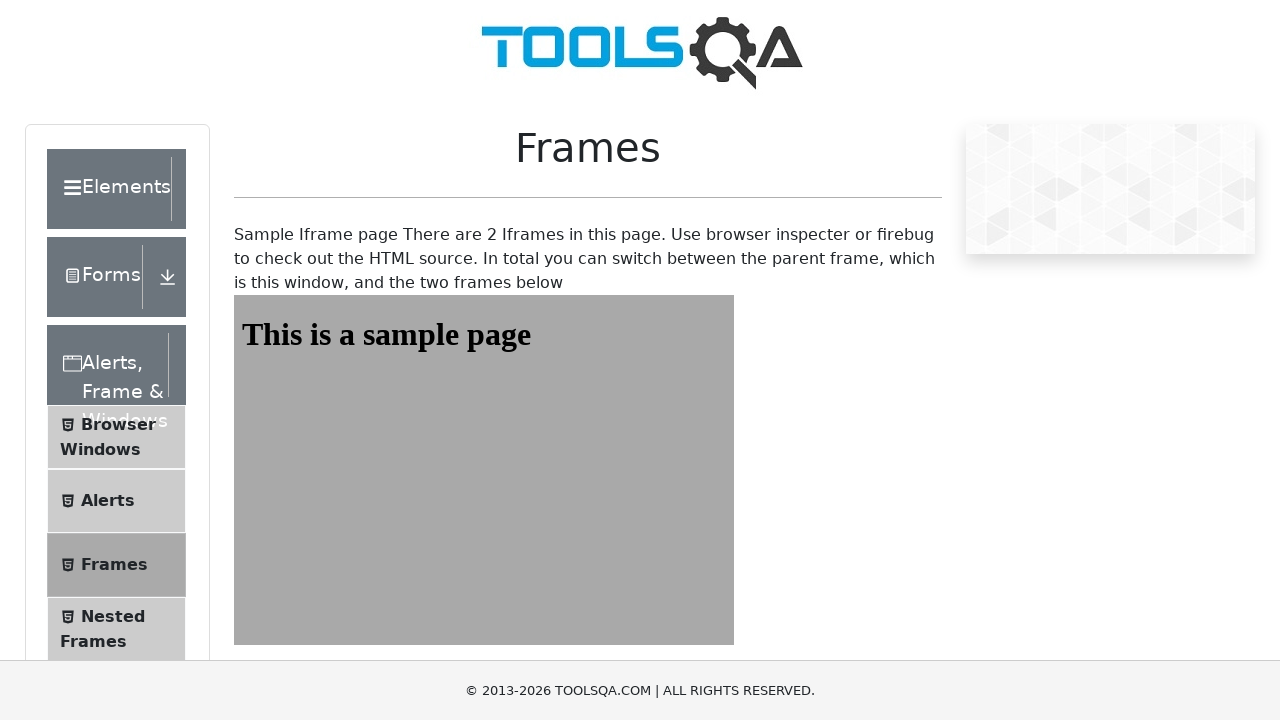